Tests browsing the DemoBlaze e-commerce site by navigating to the Phones category, selecting the Nokia Lumia 1520 product, verifying its description, and adding it to the cart.

Starting URL: https://www.demoblaze.com/index.html

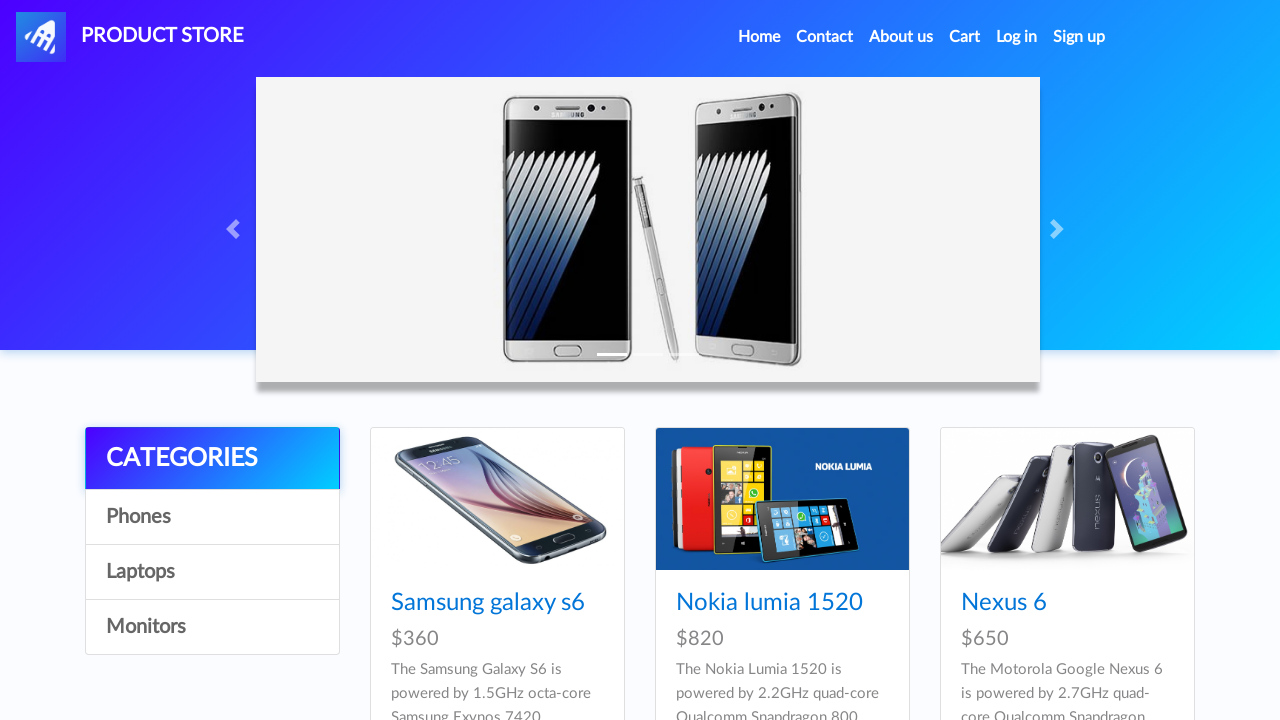

Clicked on Phones category at (212, 517) on a#itemc.list-group-item
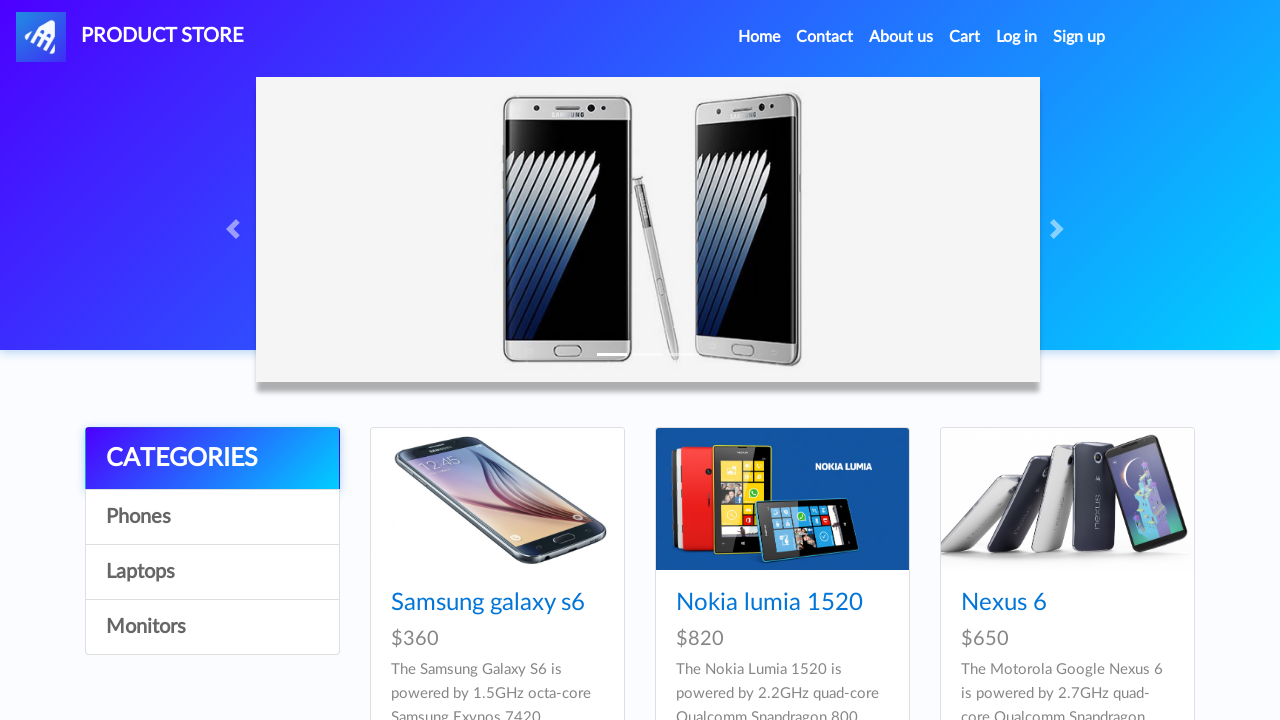

Nokia Lumia 1520 product selector became visible
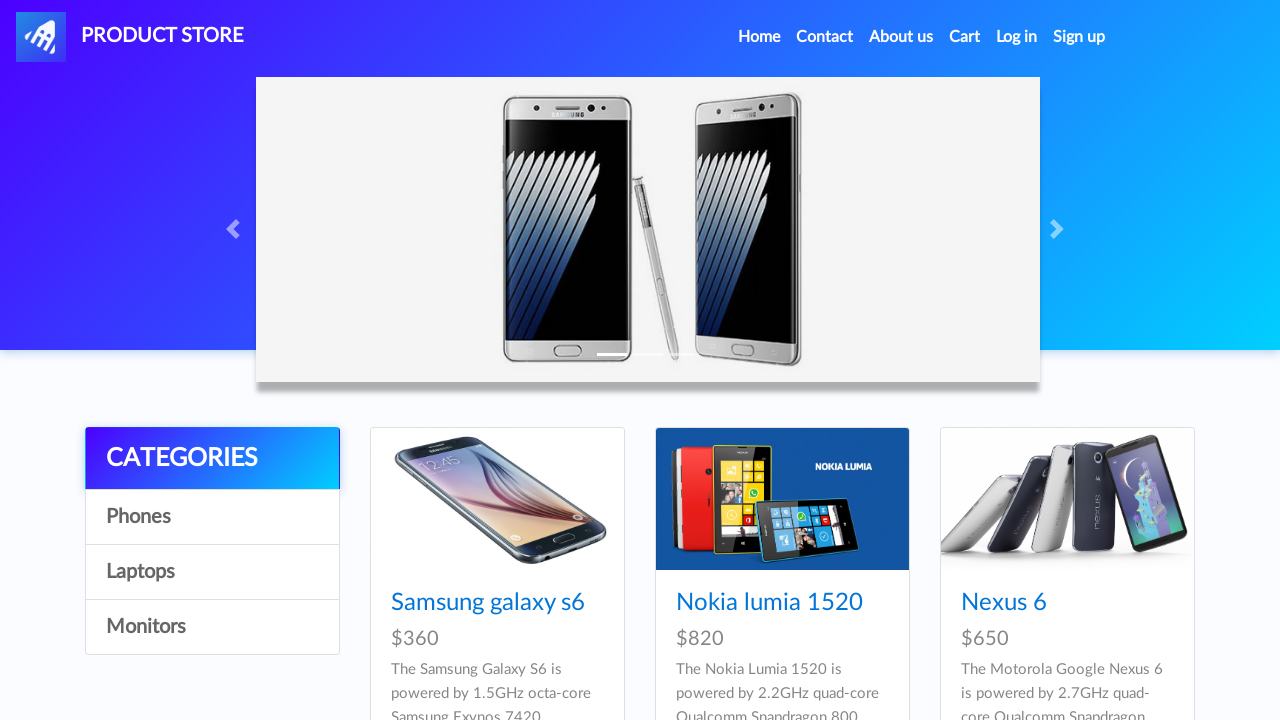

Clicked on Nokia Lumia 1520 product at (769, 603) on xpath=/html/body/div[5]/div/div[2]/div/div[2]/div/div/h4/a
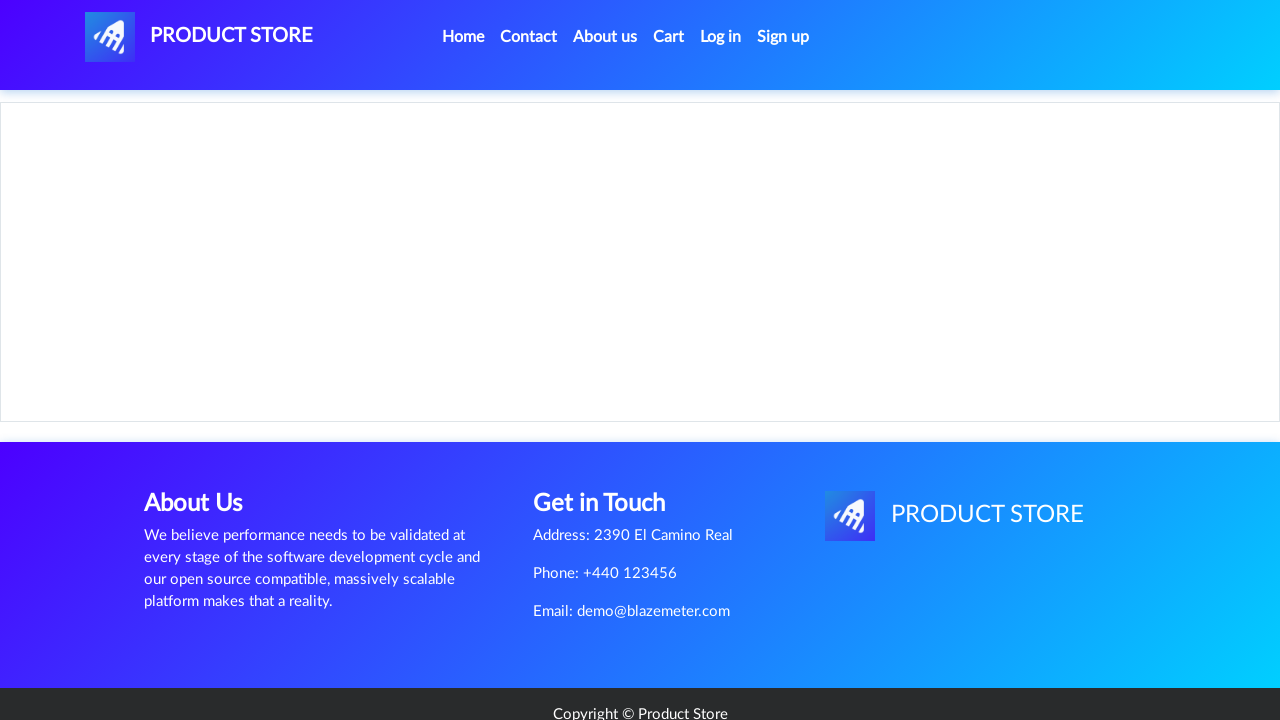

Add to Cart button became visible
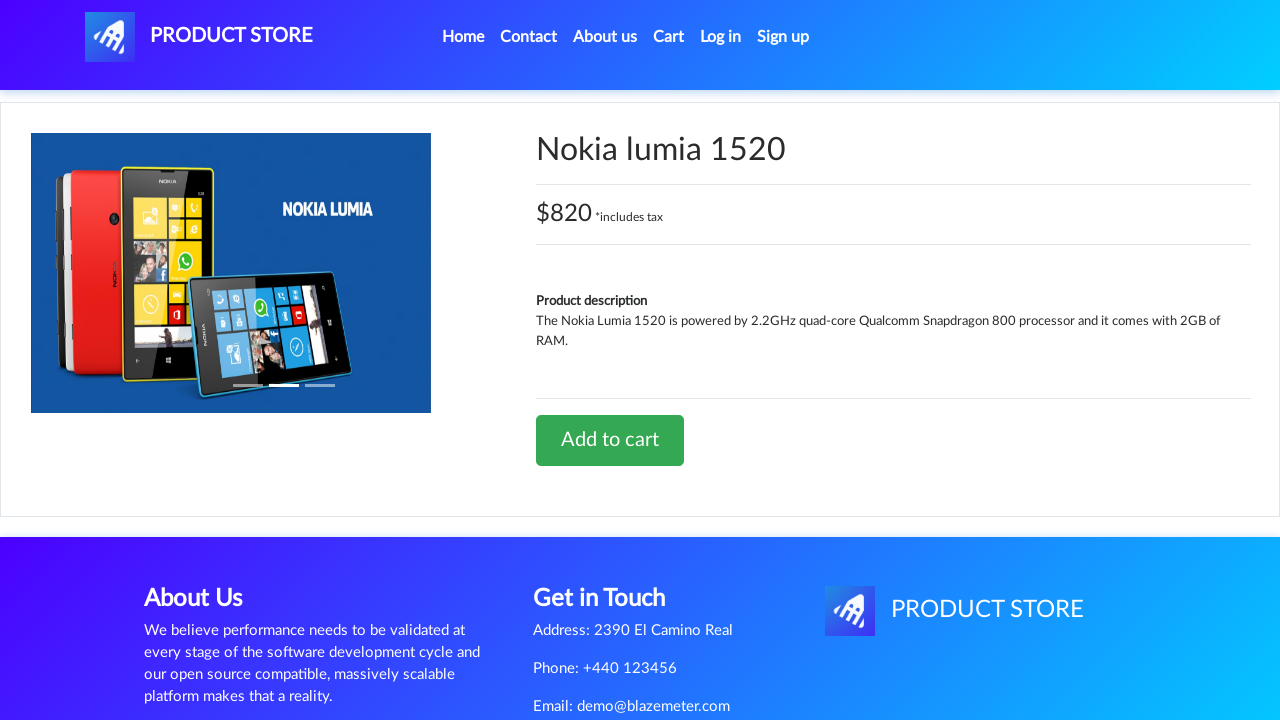

Retrieved product description text
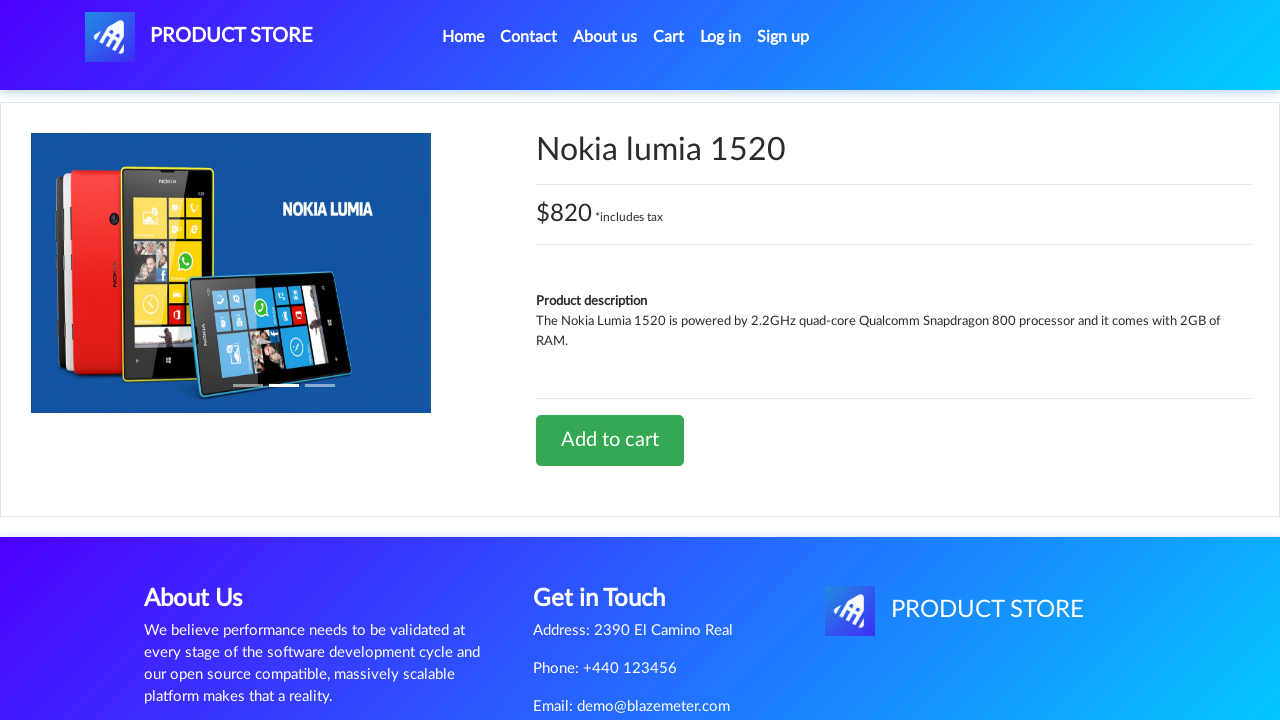

Verified product description contains expected text about Snapdragon processor and RAM
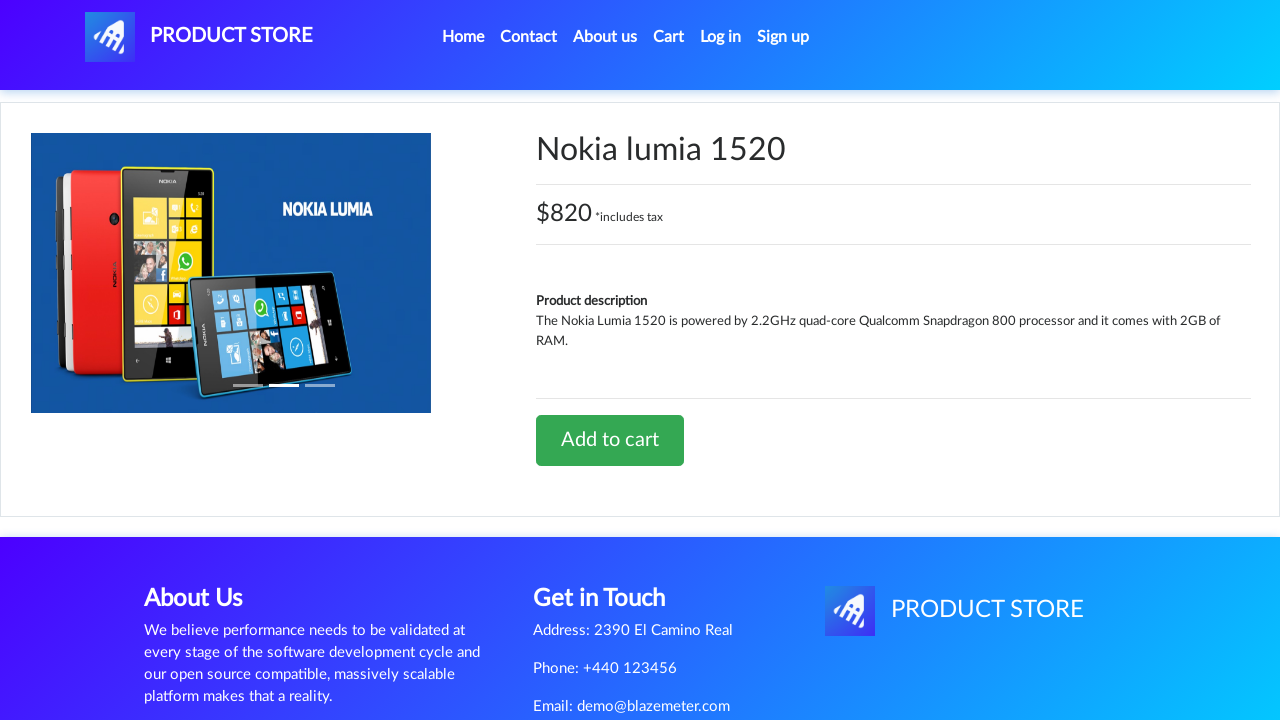

Clicked Add to Cart button to add Nokia Lumia 1520 to cart at (610, 440) on xpath=/html/body/div[5]/div/div[2]/div[2]/div/a
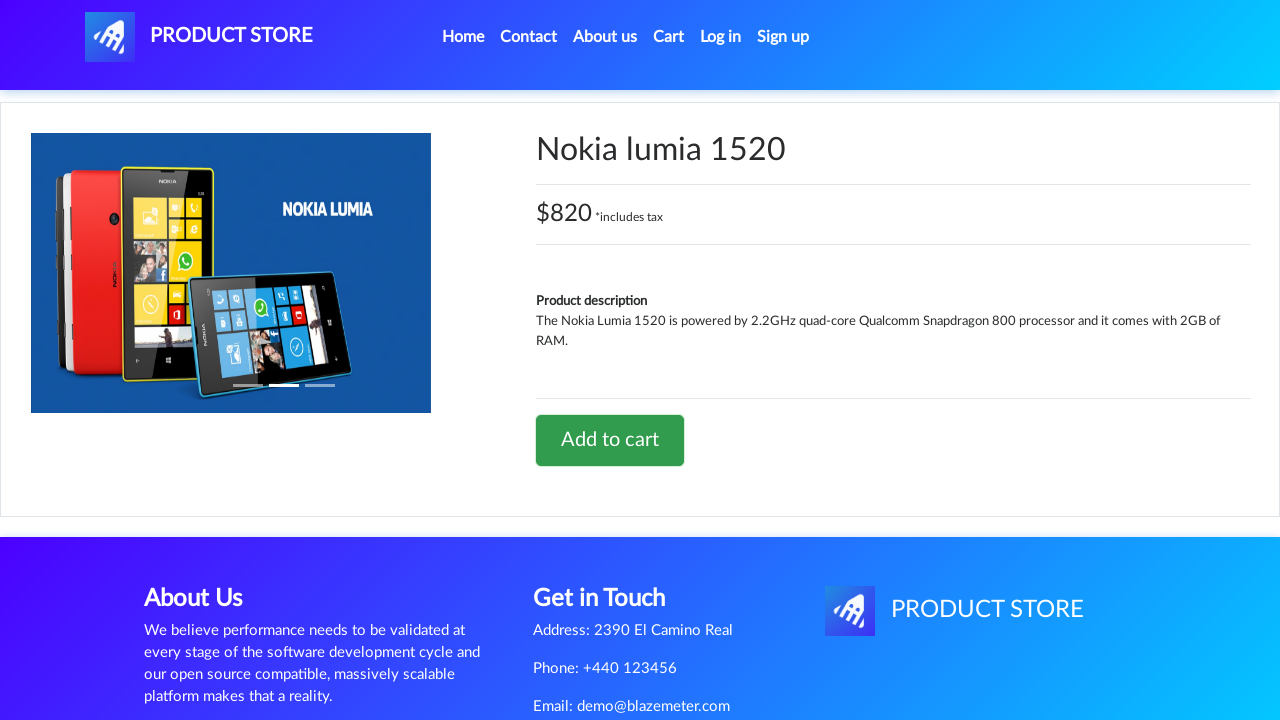

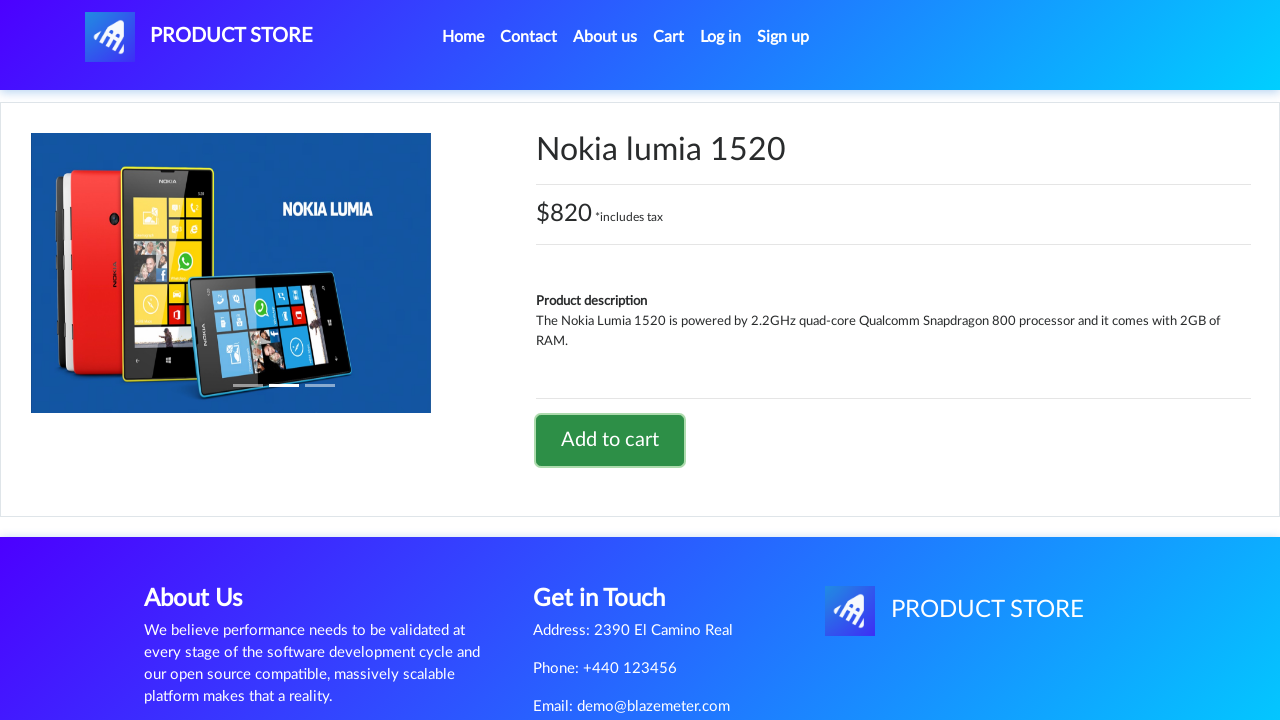